Tests dynamic controls functionality by clicking a remove button to verify a checkbox disappears, then clicking an enable button to verify an input field becomes enabled.

Starting URL: http://the-internet.herokuapp.com/dynamic_controls

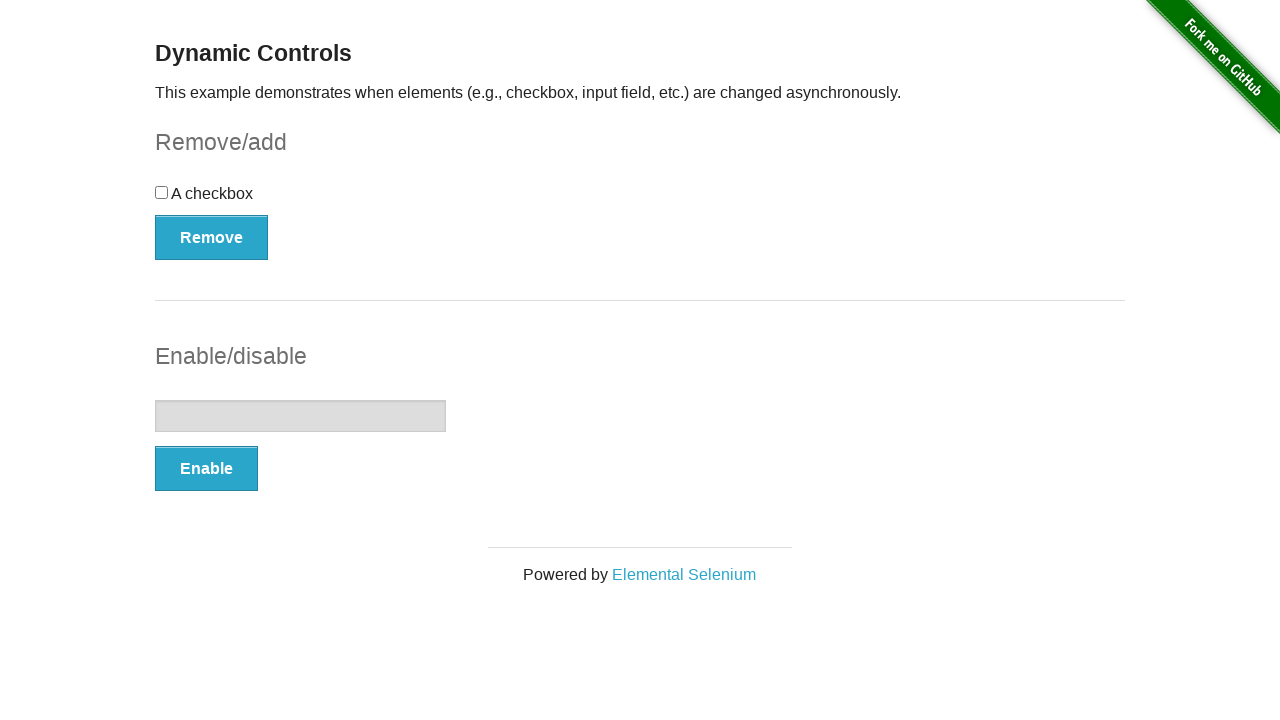

Waited for checkbox to load on the page
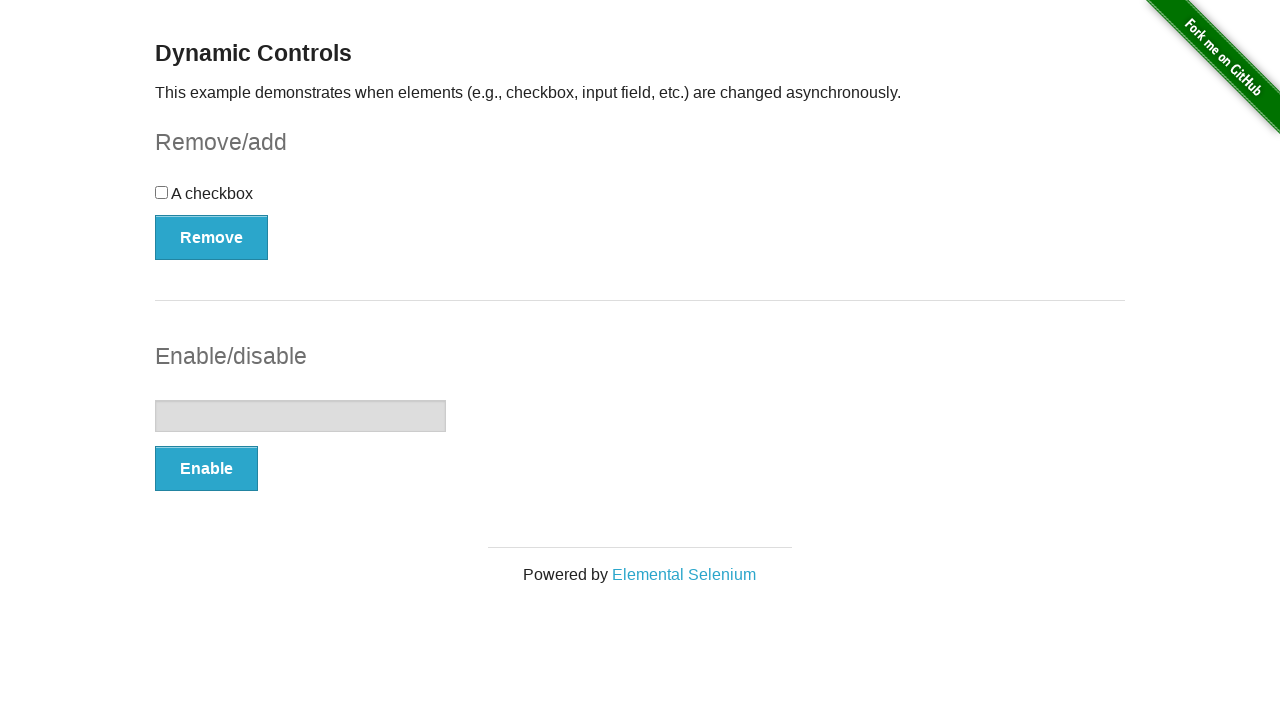

Clicked the Remove button to remove the checkbox at (212, 237) on [onclick='swapCheckbox()']
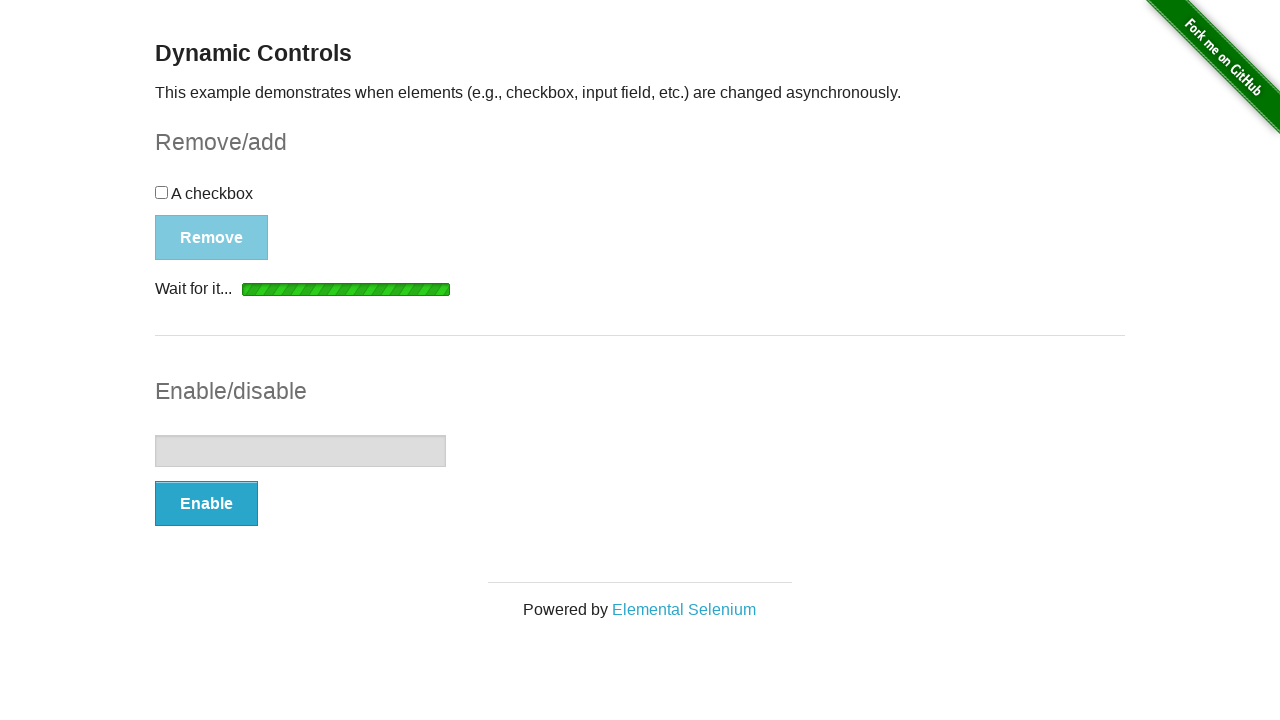

Confirmation message 'It's gone!' appeared after removing checkbox
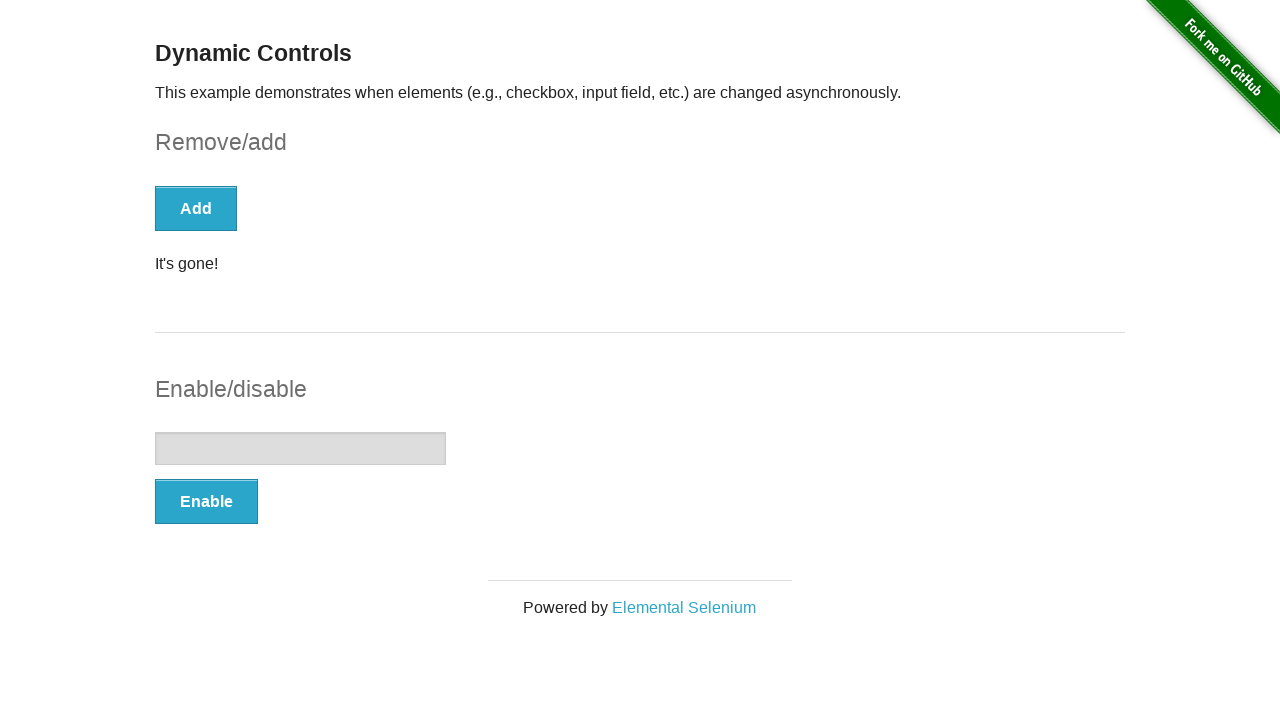

Counted checkboxes on the page (count: 0)
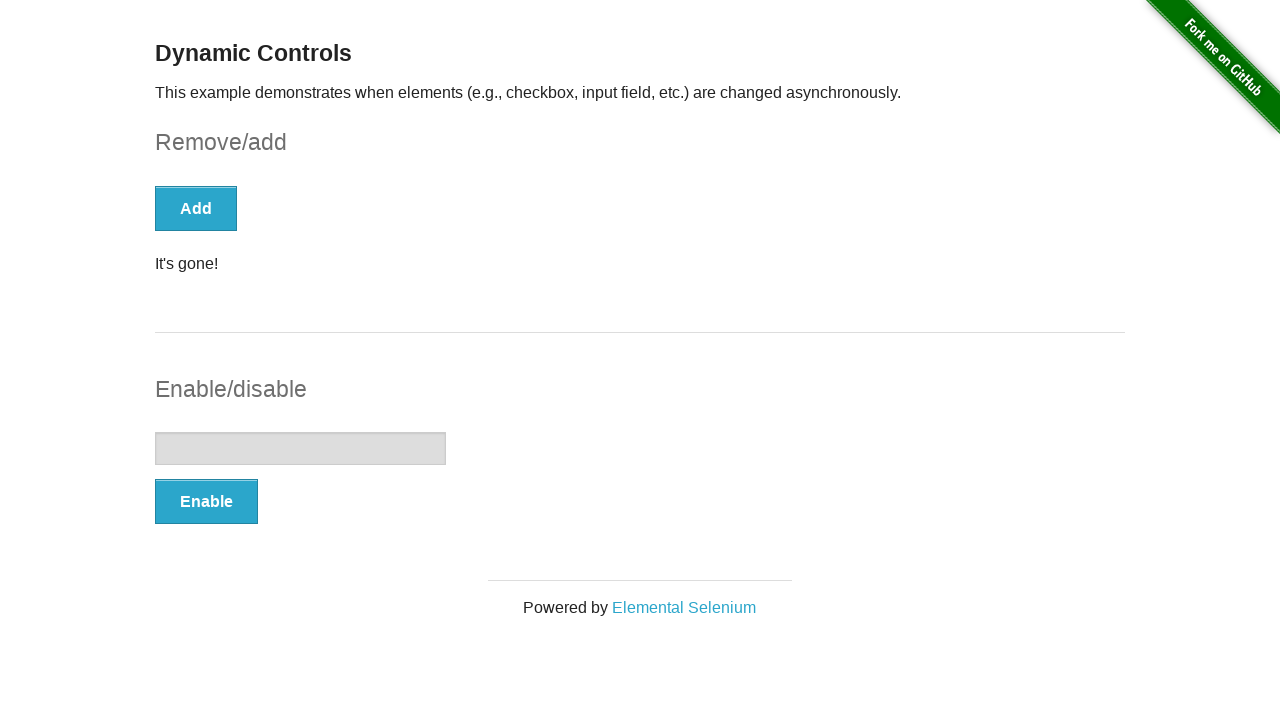

Asserted that checkbox is no longer present on the page
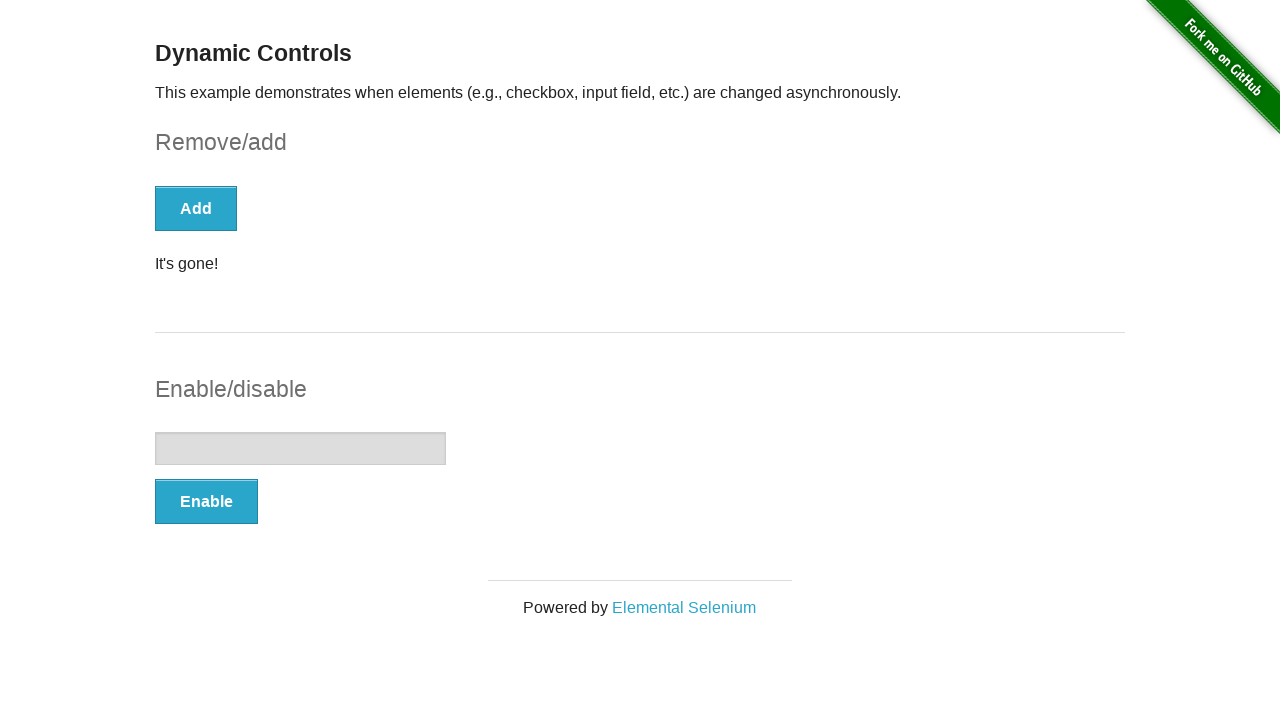

Located the text input field
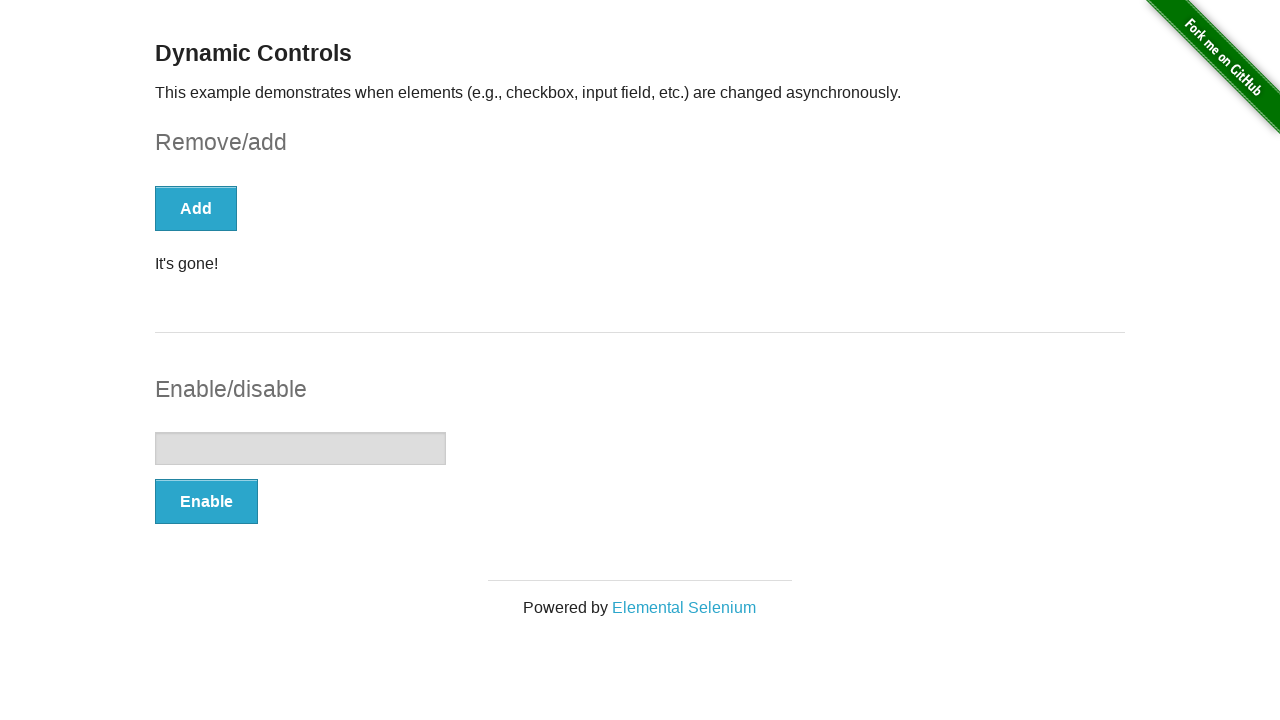

Verified that input field is disabled initially
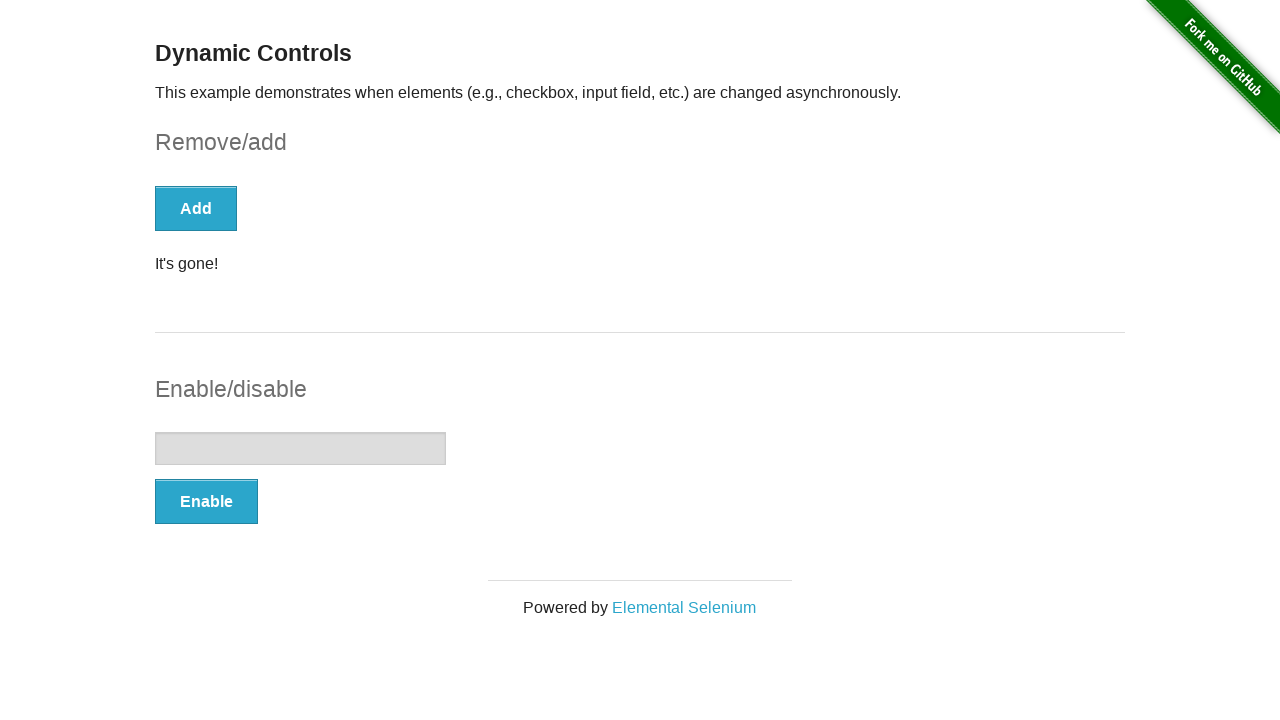

Clicked the Enable button to enable the input field at (206, 501) on [onclick='swapInput()']
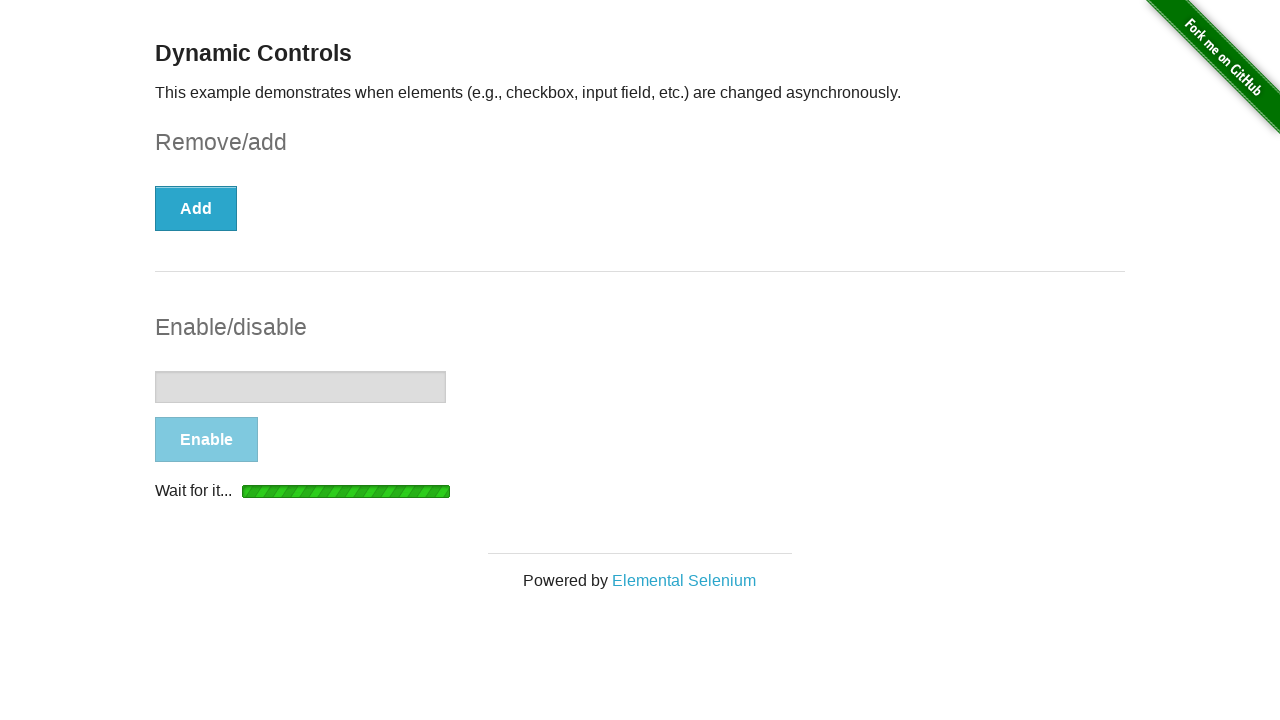

Waited for the input field to become enabled
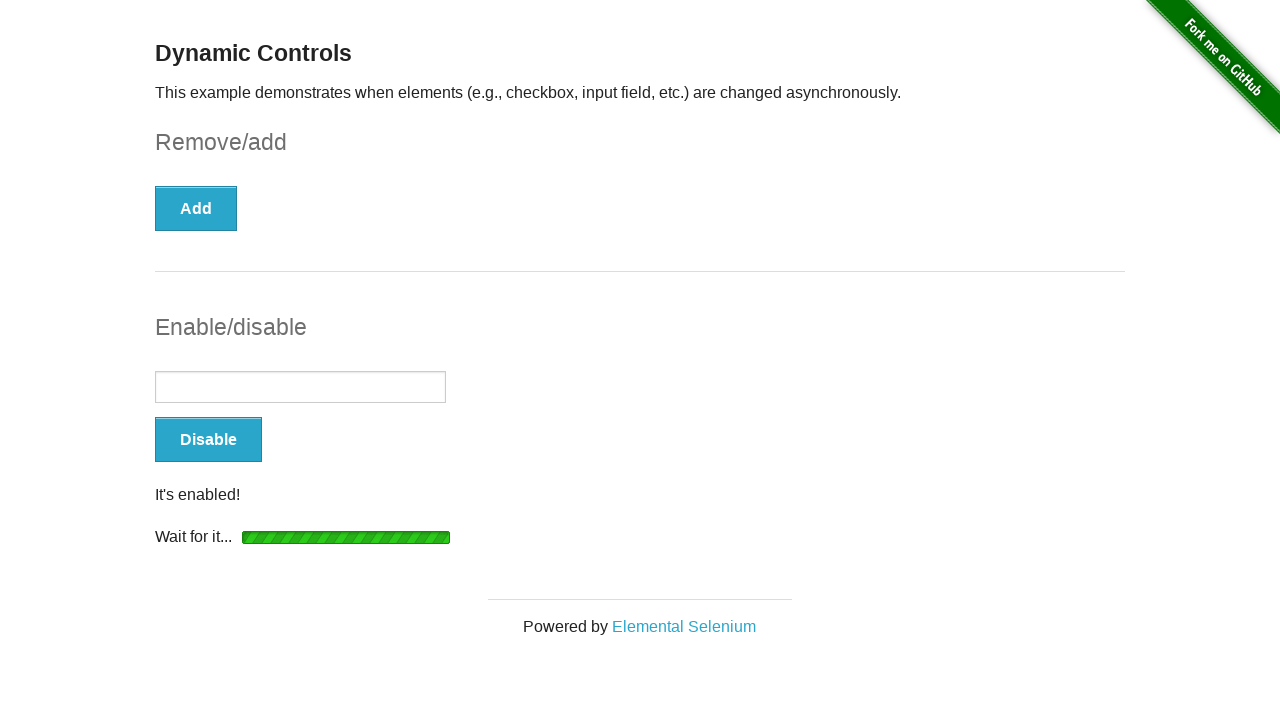

Verified that input field is now enabled after clicking Enable button
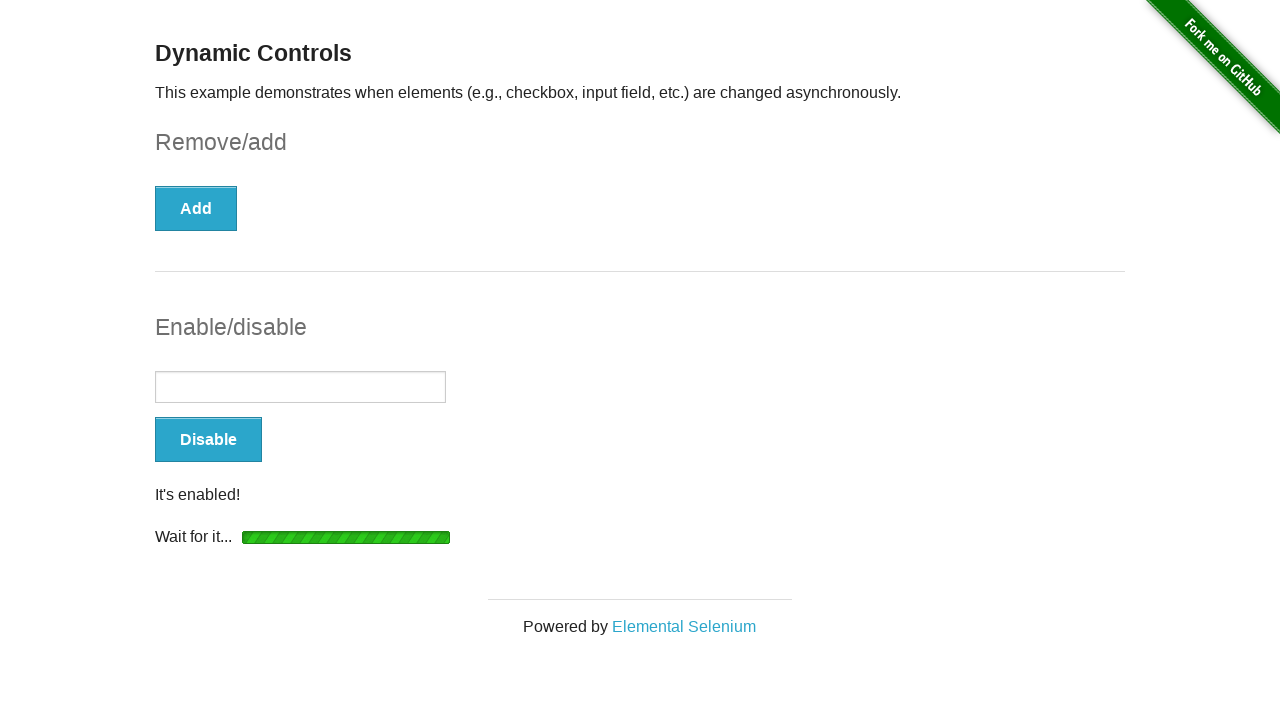

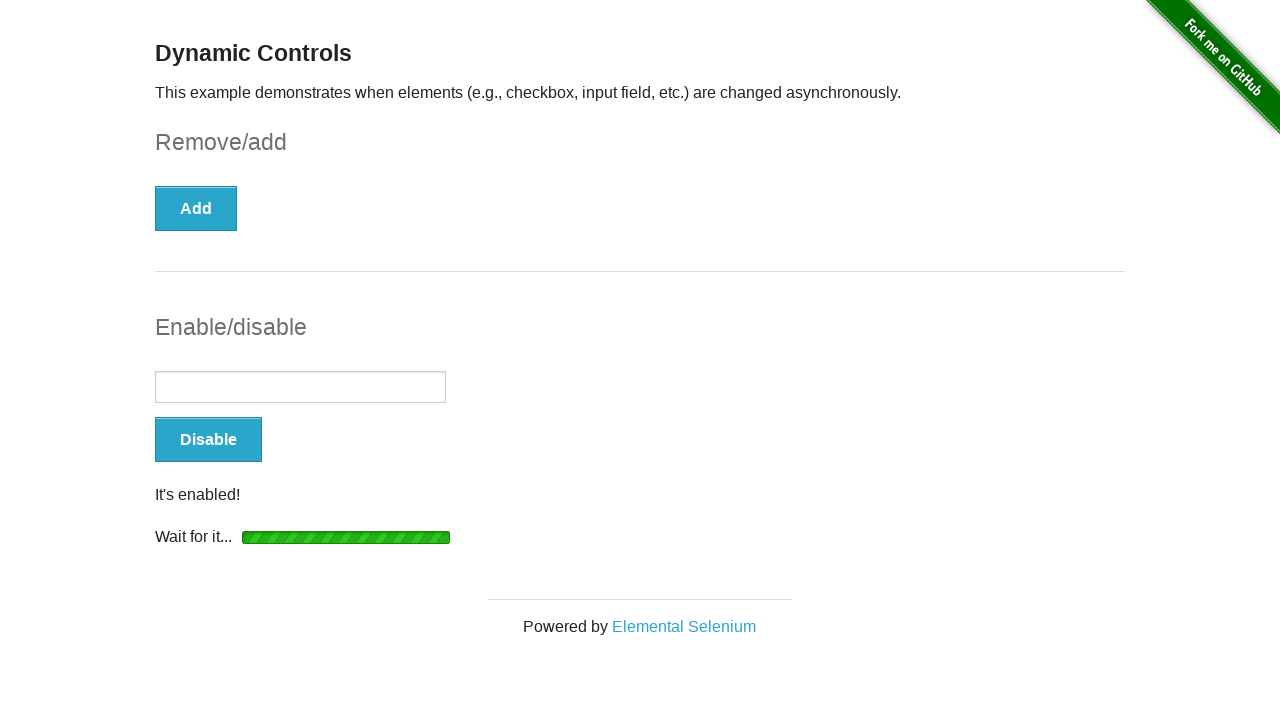